Tests e-commerce shopping functionality by searching through a product list and adding specific vegetables (Cucumber, Brocolli, Beetroot) to the shopping cart.

Starting URL: https://rahulshettyacademy.com/seleniumPractise/

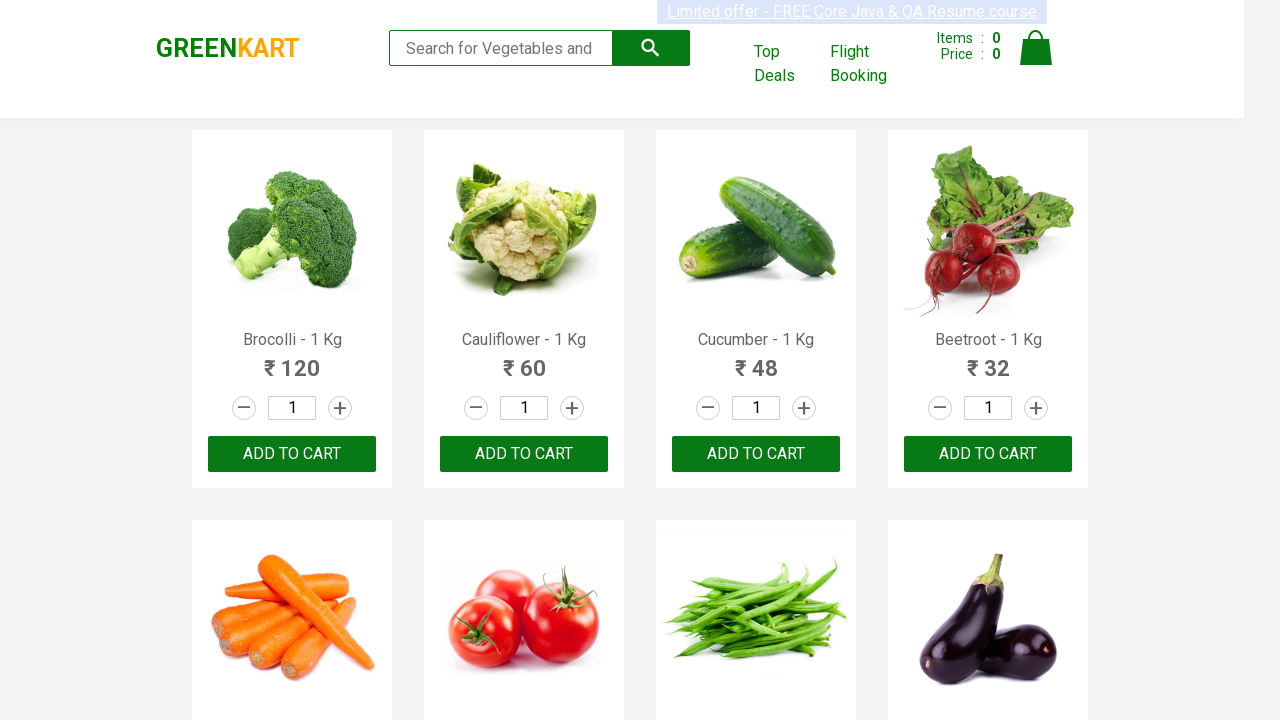

Waited for product list to load
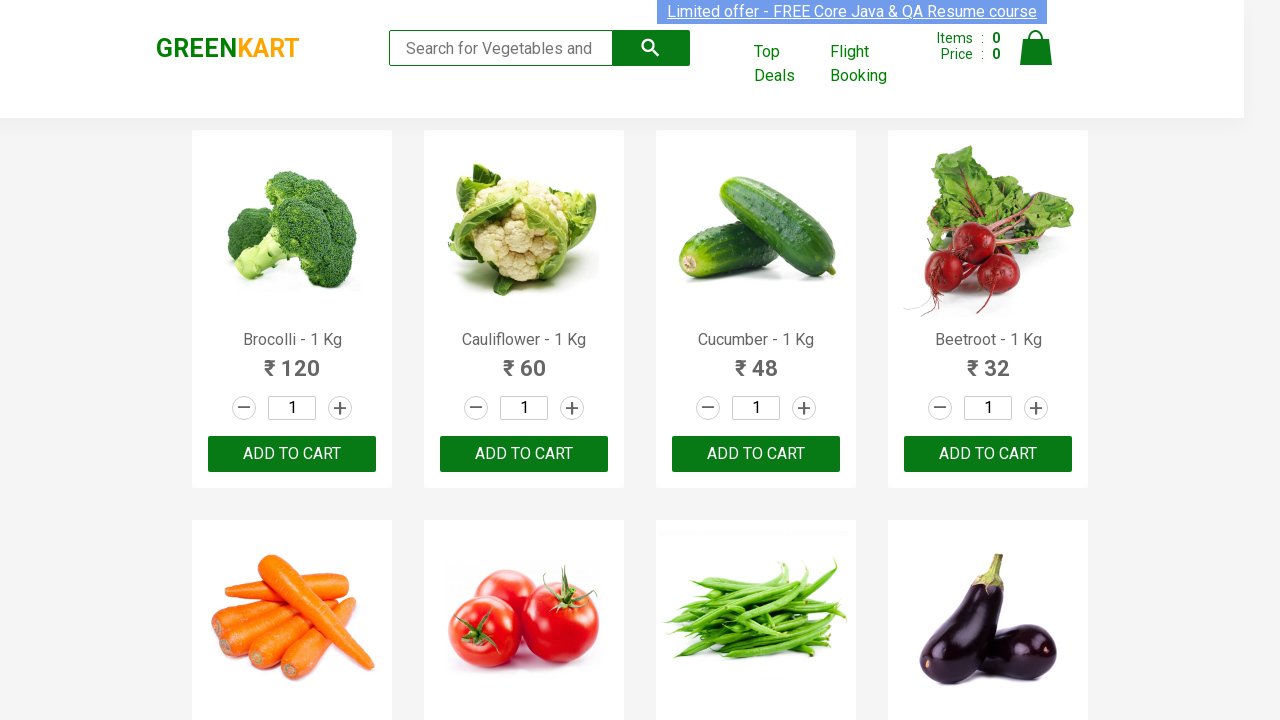

Retrieved all product elements from the page
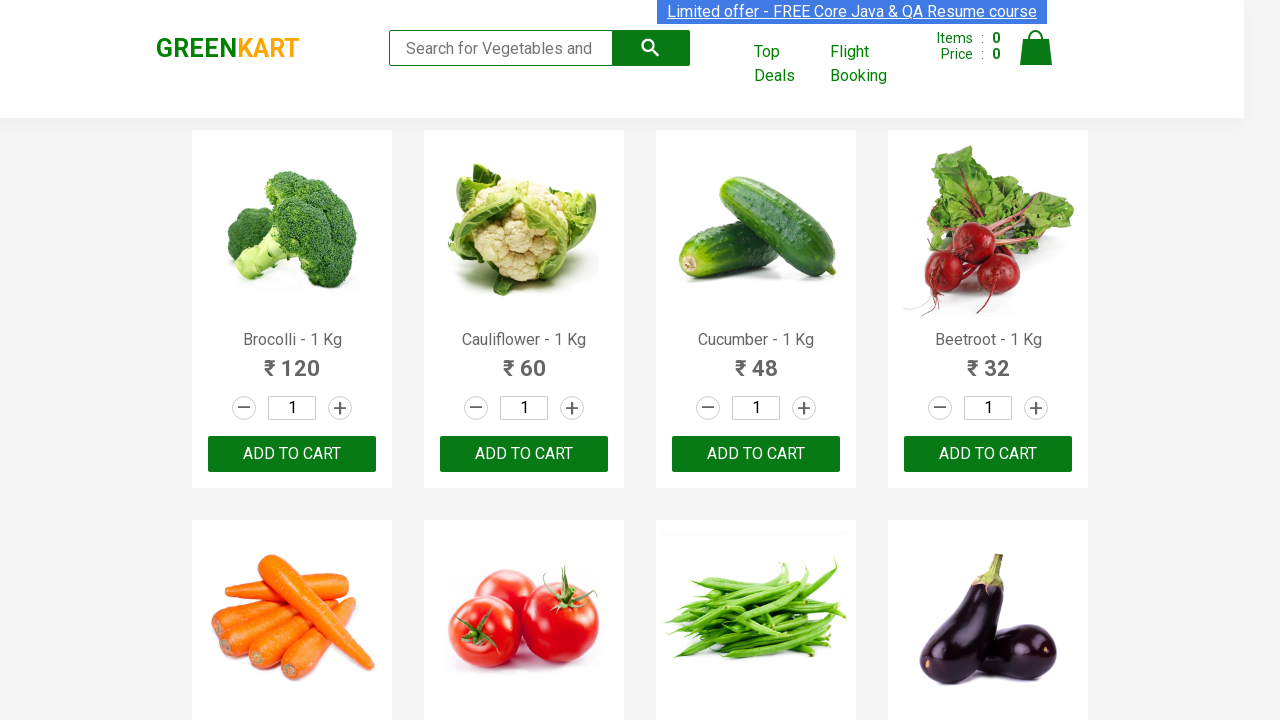

Added Brocolli to shopping cart at (292, 454) on xpath=//button[text()='ADD TO CART'] >> nth=0
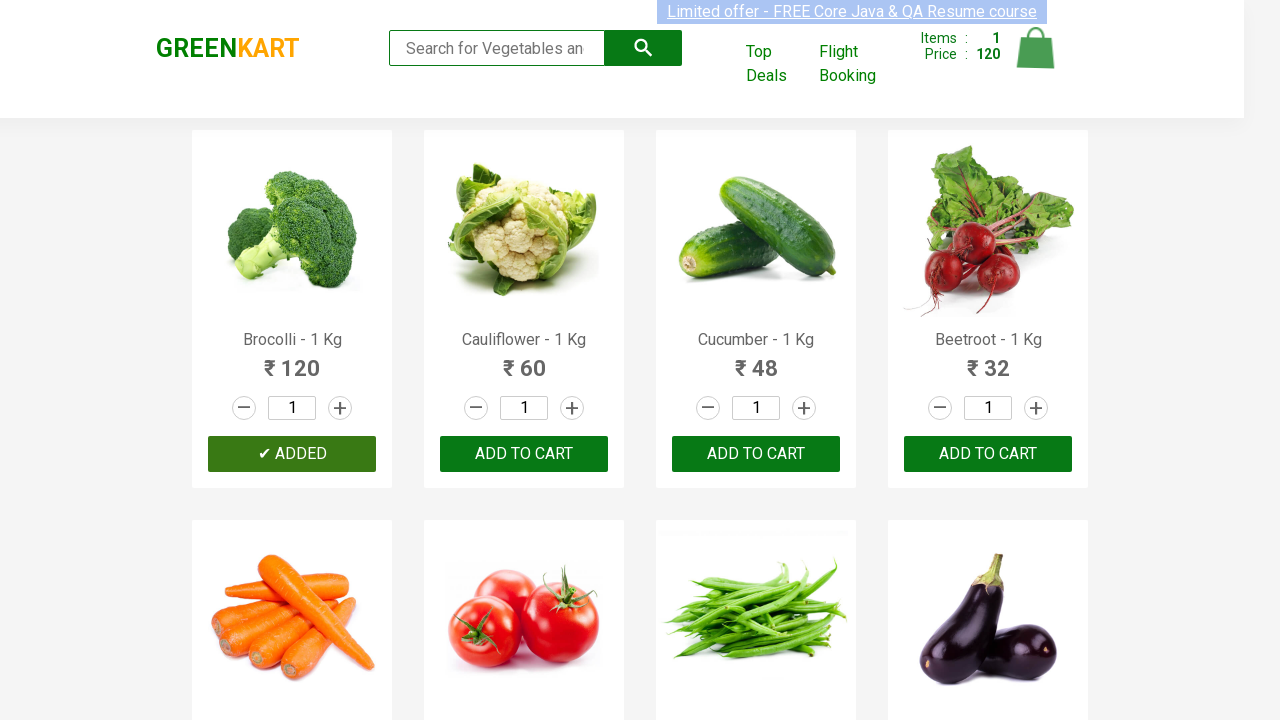

Added Cucumber to shopping cart at (988, 454) on xpath=//button[text()='ADD TO CART'] >> nth=2
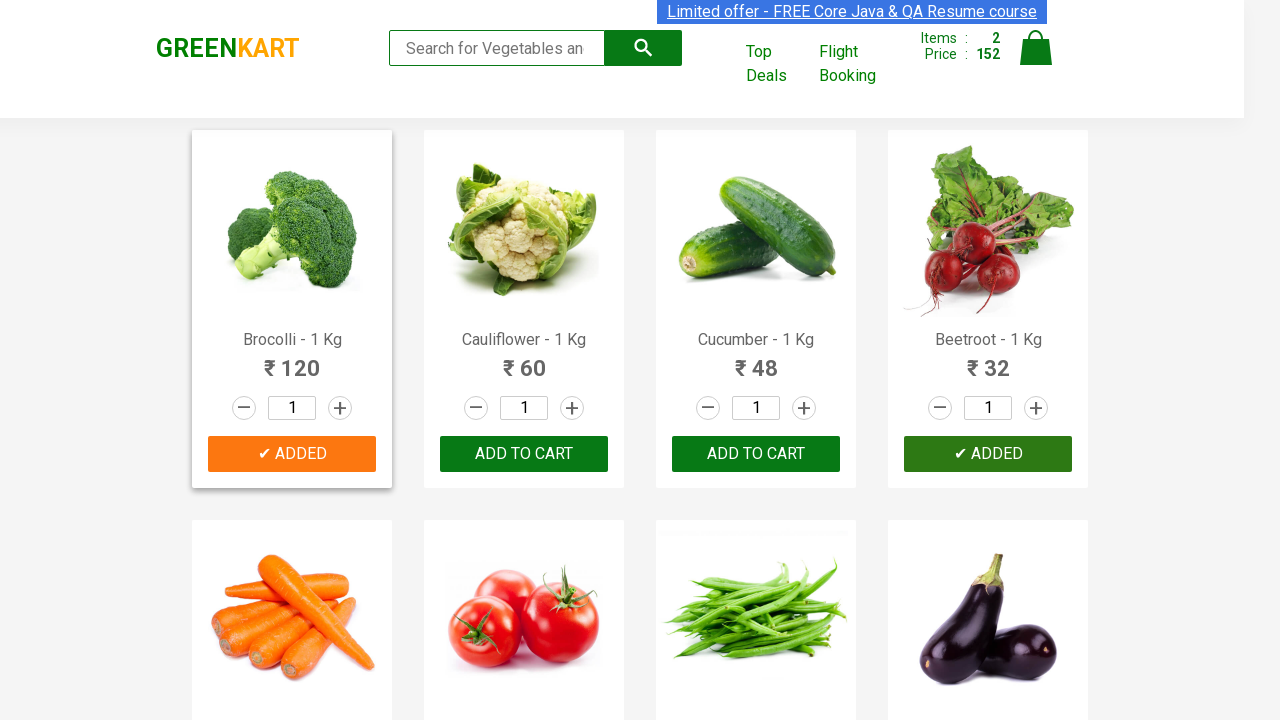

Added Beetroot to shopping cart at (524, 360) on xpath=//button[text()='ADD TO CART'] >> nth=3
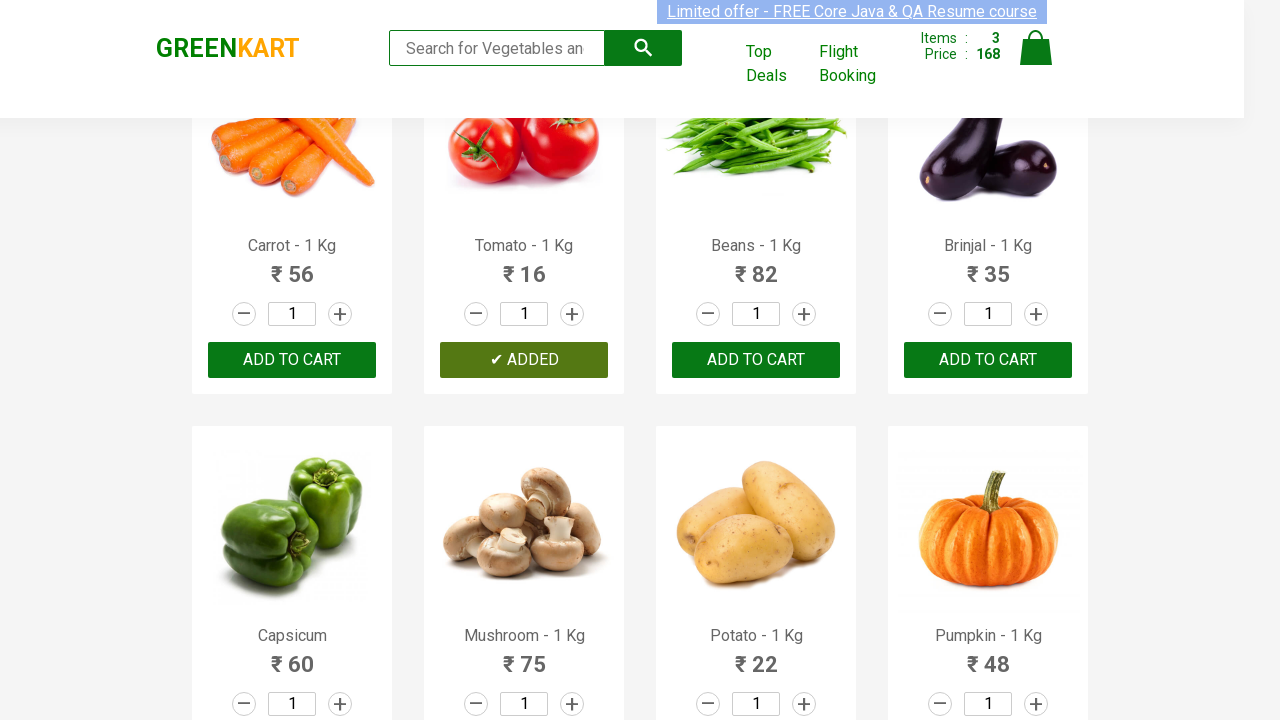

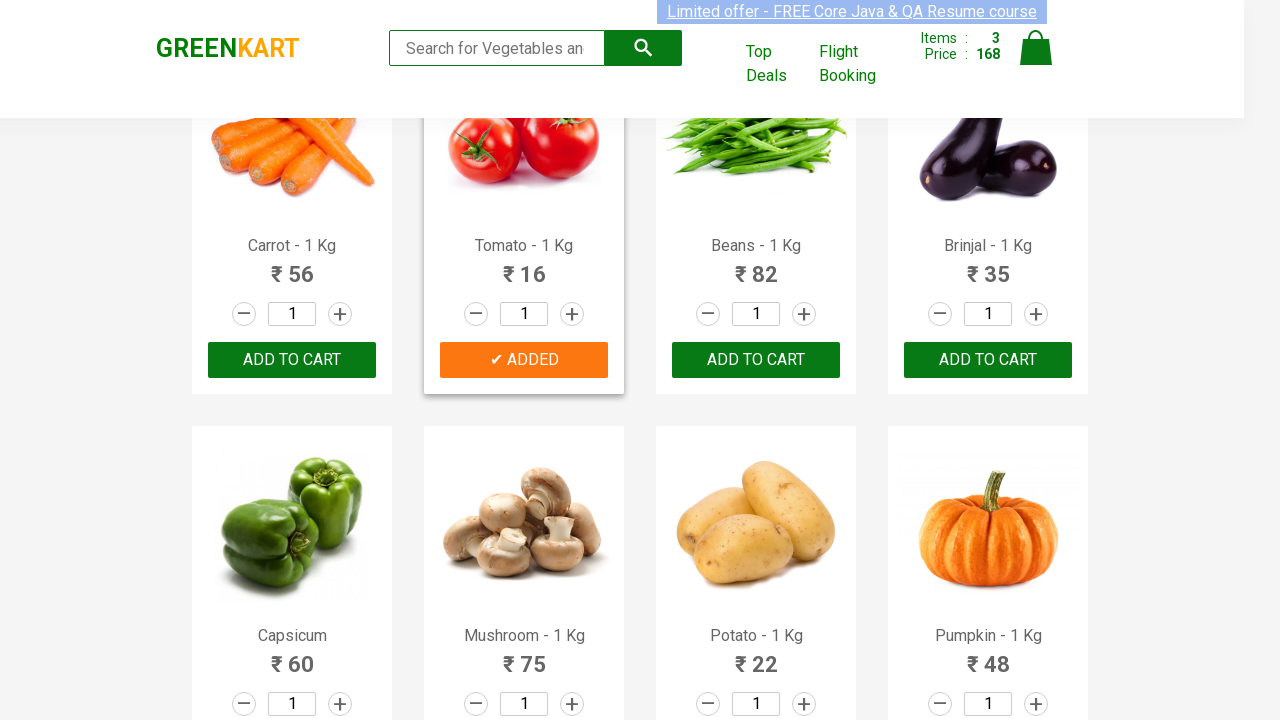